Tests that other controls are hidden when editing a todo item

Starting URL: https://demo.playwright.dev/todomvc

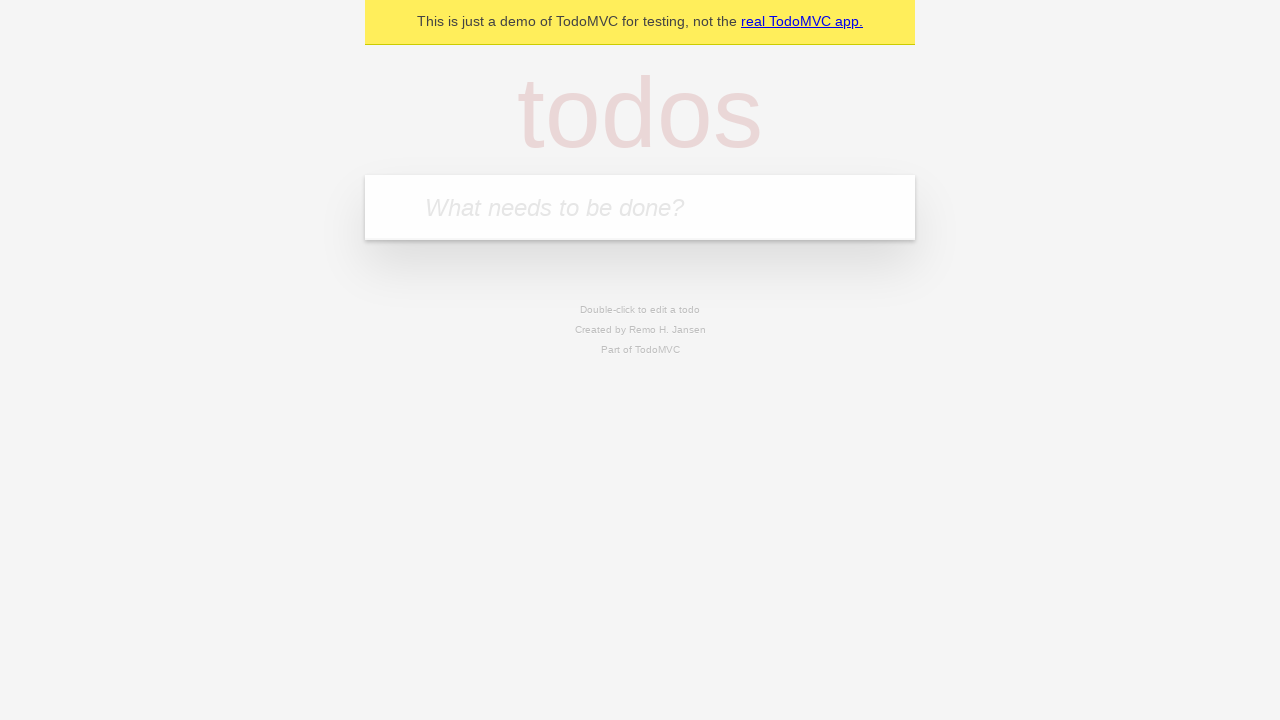

Filled input field with first todo: 'buy some cheese' on internal:attr=[placeholder="What needs to be done?"i]
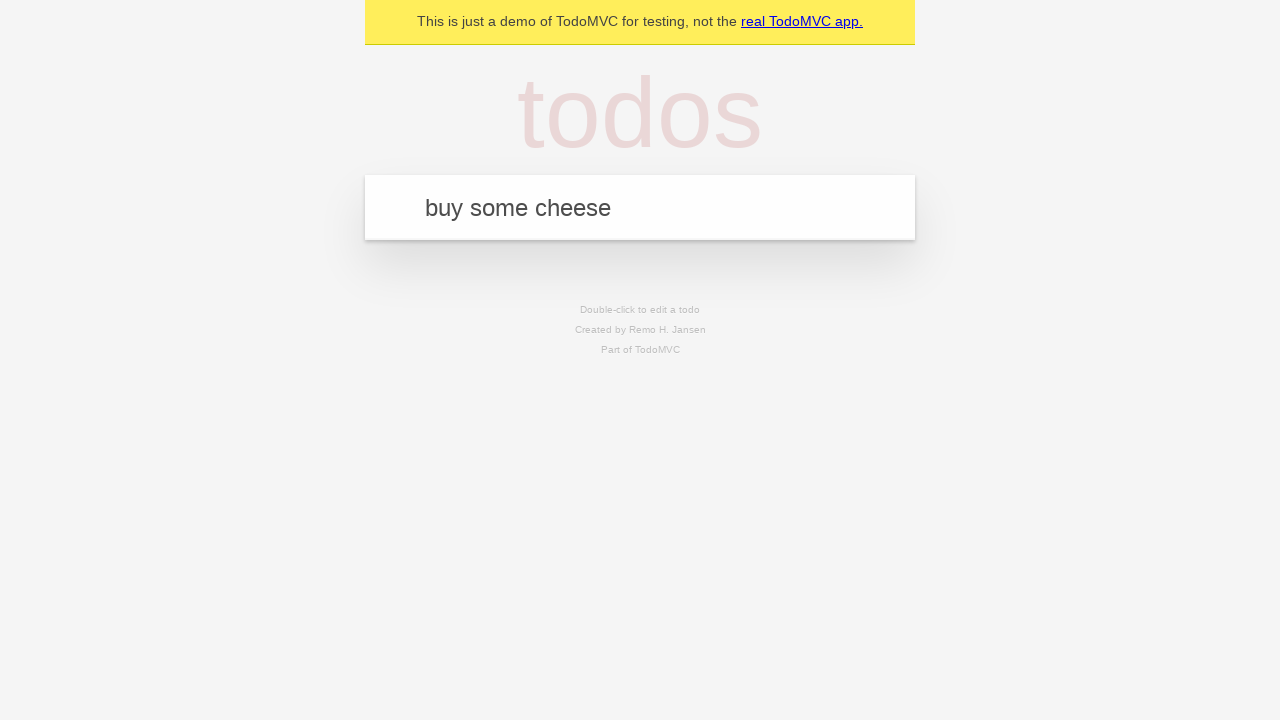

Pressed Enter to create first todo on internal:attr=[placeholder="What needs to be done?"i]
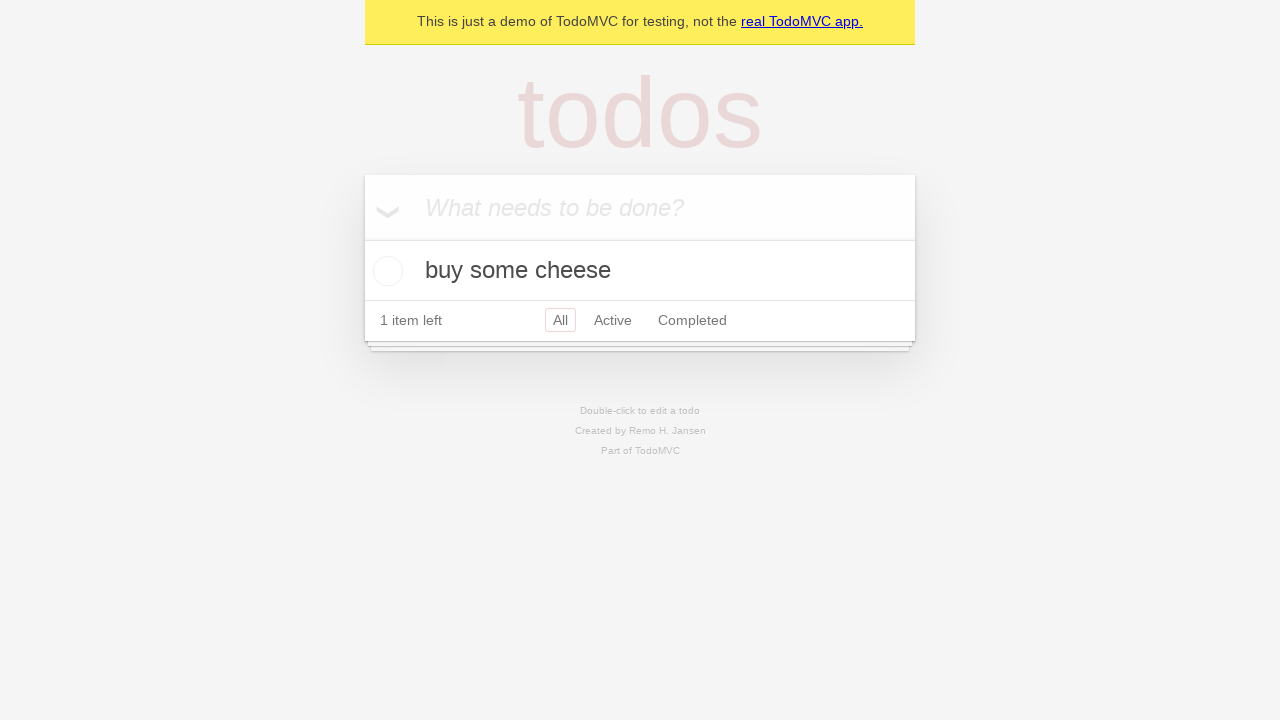

Filled input field with second todo: 'feed the cat' on internal:attr=[placeholder="What needs to be done?"i]
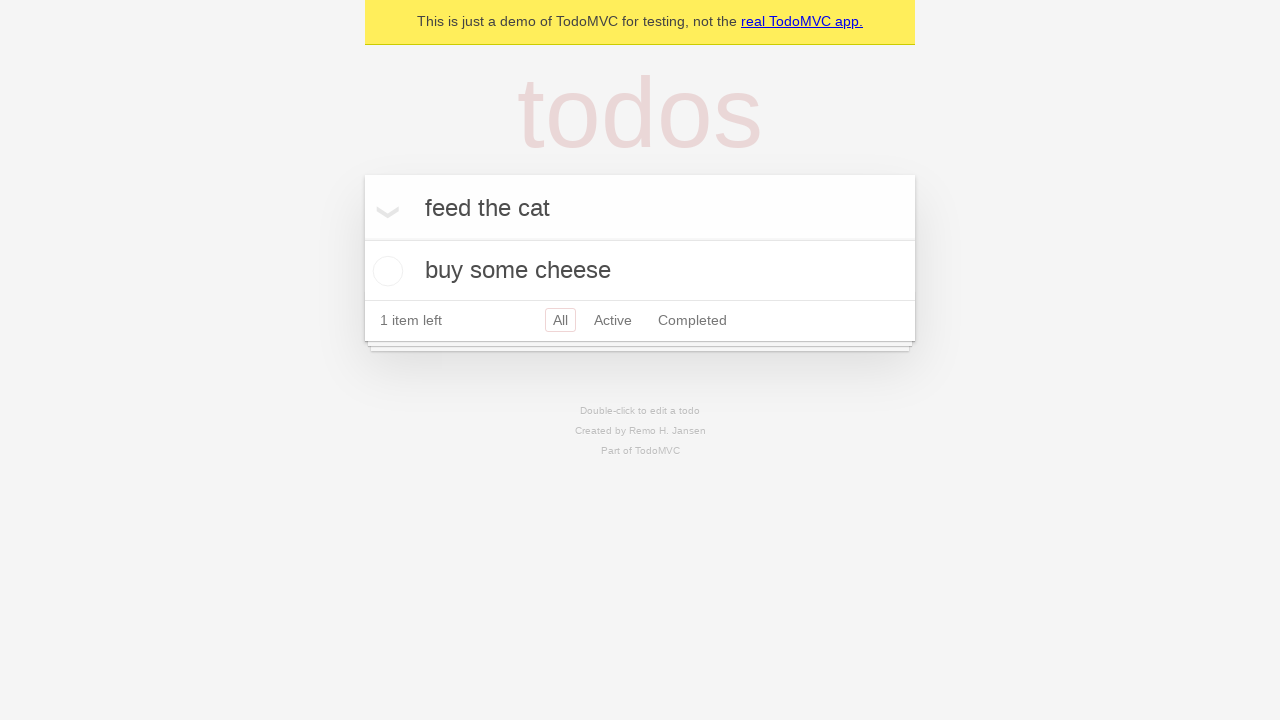

Pressed Enter to create second todo on internal:attr=[placeholder="What needs to be done?"i]
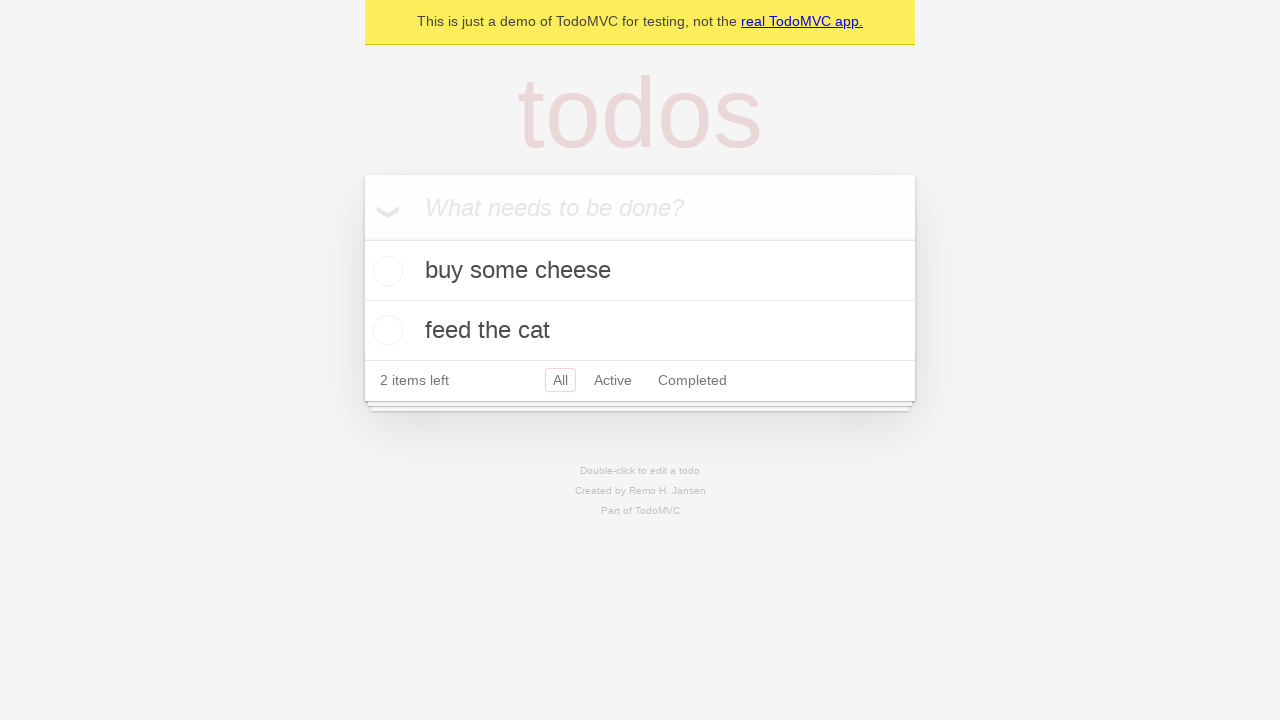

Filled input field with third todo: 'book a doctors appointment' on internal:attr=[placeholder="What needs to be done?"i]
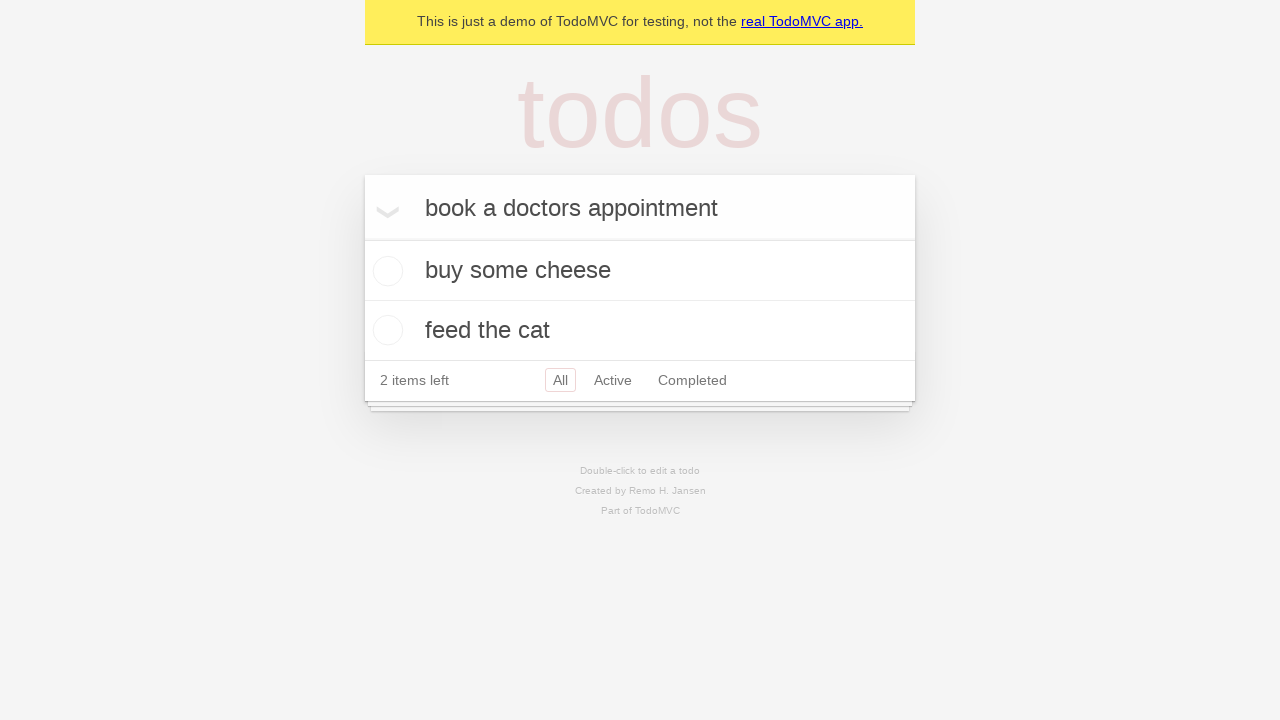

Pressed Enter to create third todo on internal:attr=[placeholder="What needs to be done?"i]
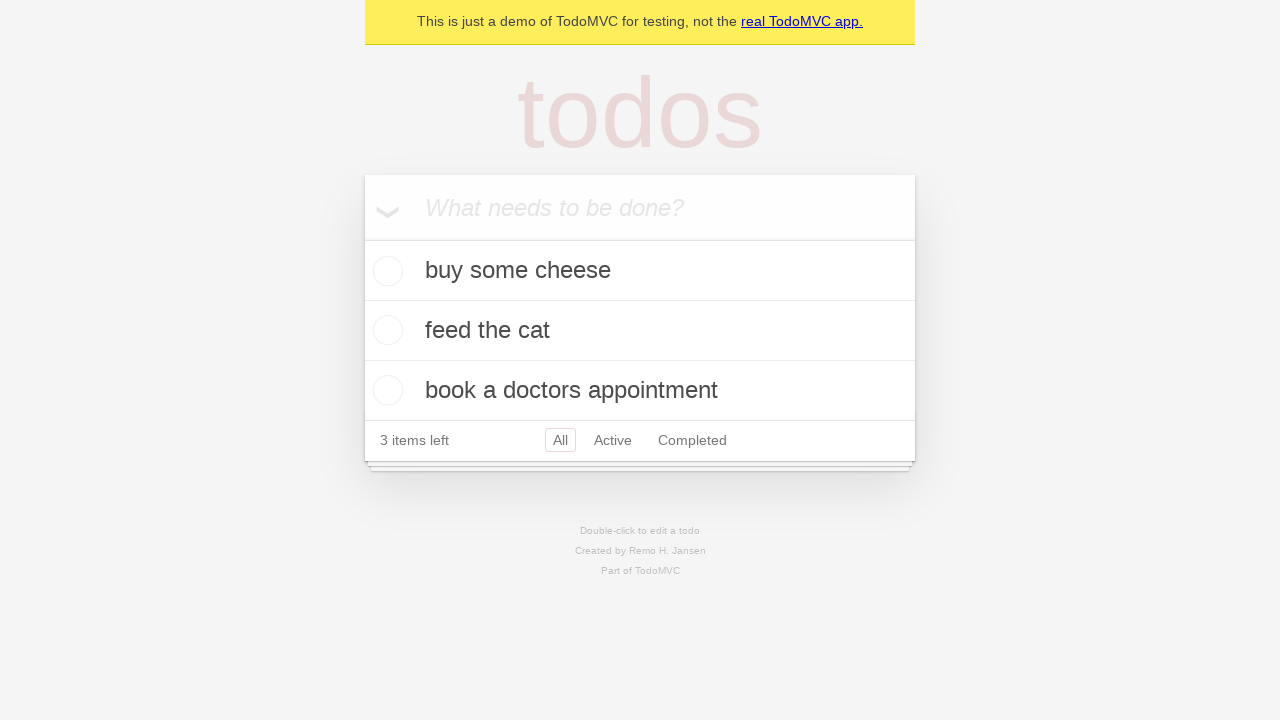

Waited for all three todos to be created and visible
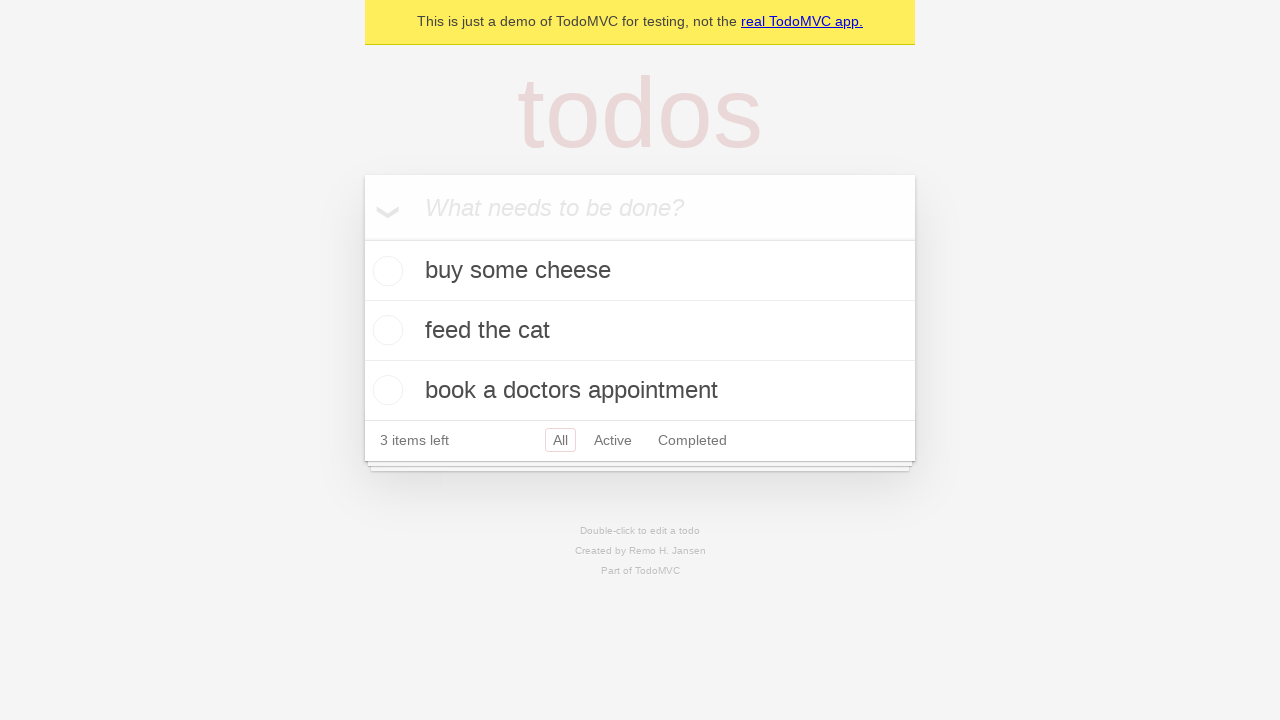

Double-clicked second todo item to enter edit mode at (640, 331) on [data-testid='todo-item'] >> nth=1
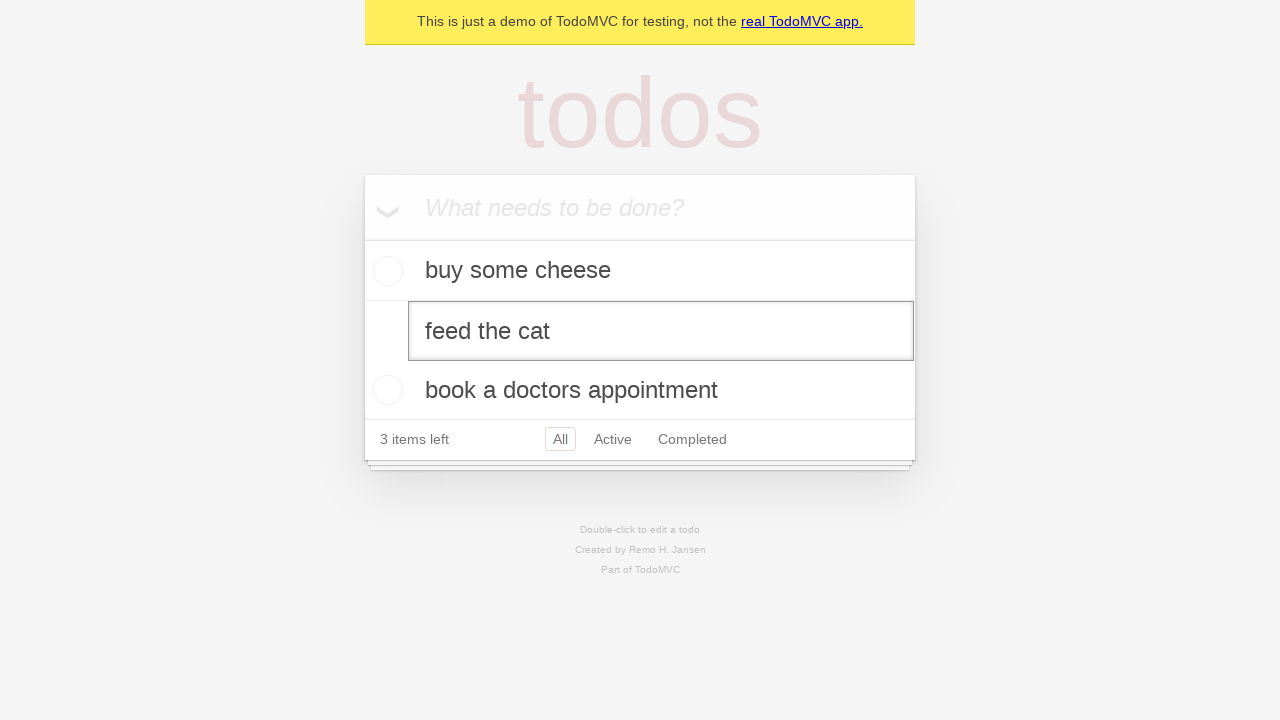

Waited for edit textbox to appear in edit mode
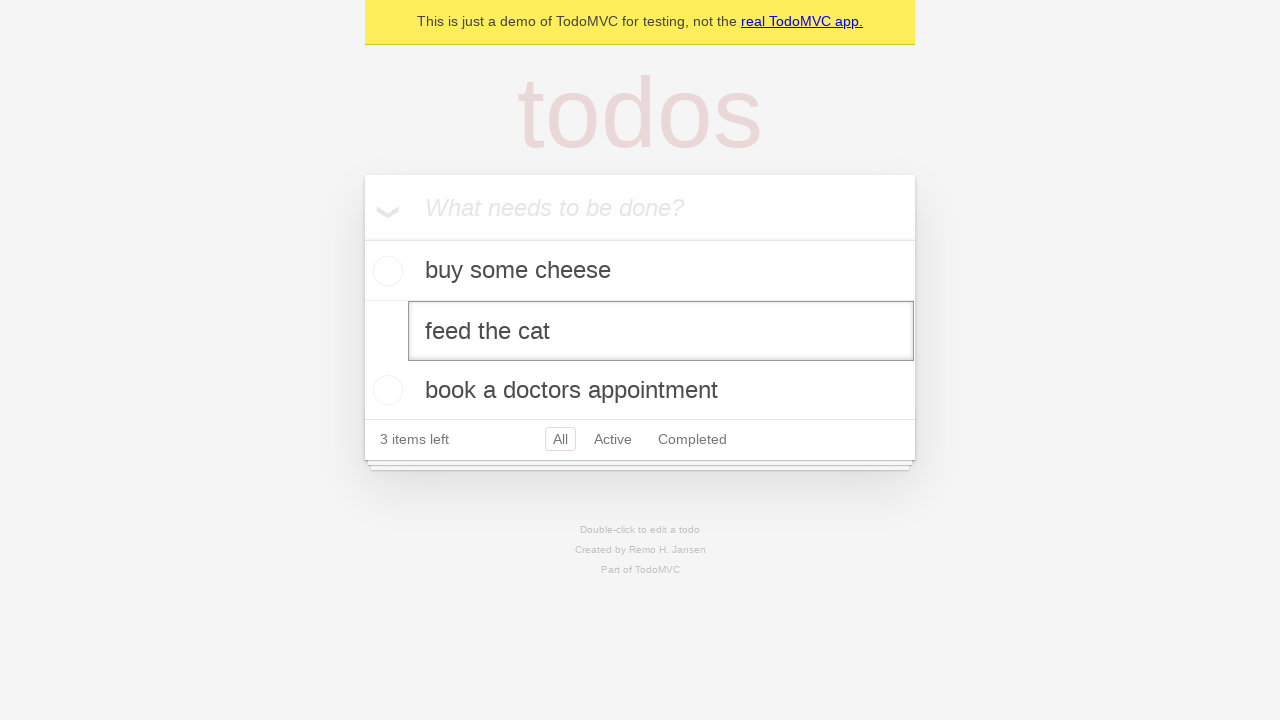

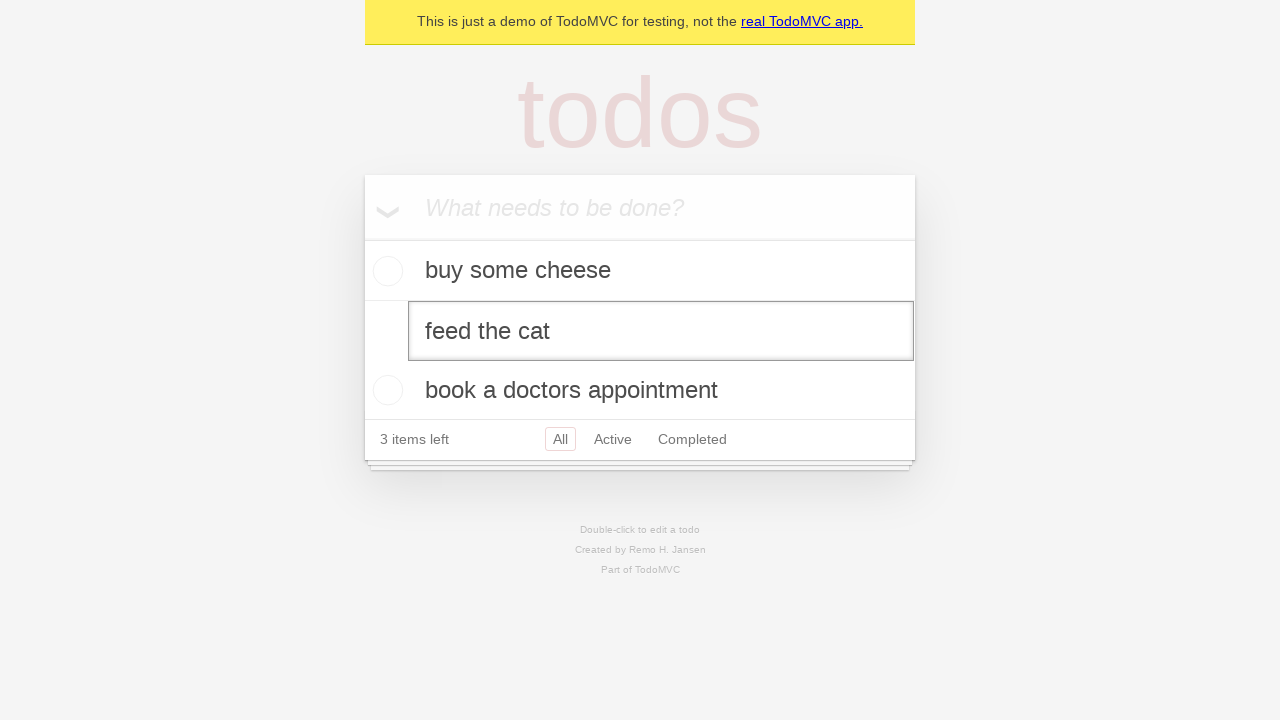